Tests keyboard actions on a form field by typing text, then typing additional text, and using Ctrl+A to select all content in the username field.

Starting URL: https://thetestingworld.com/testings

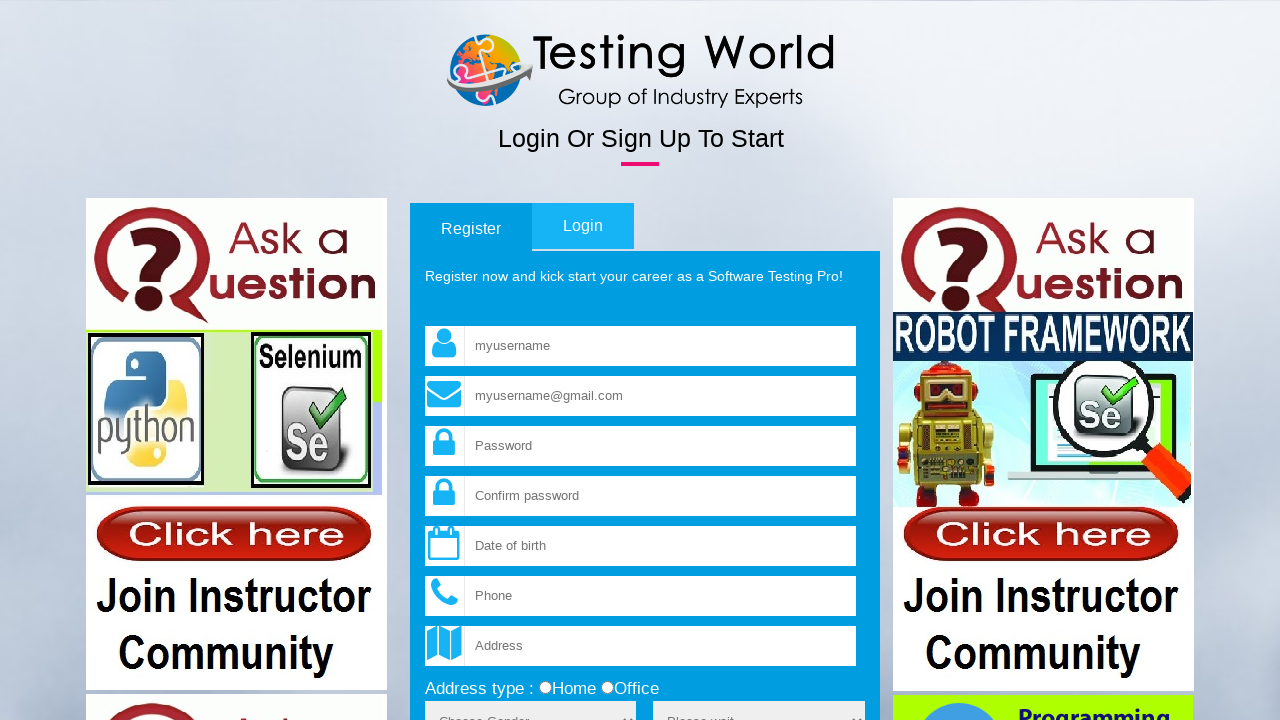

Filled username field with 'Hello' on input[name='fld_username']
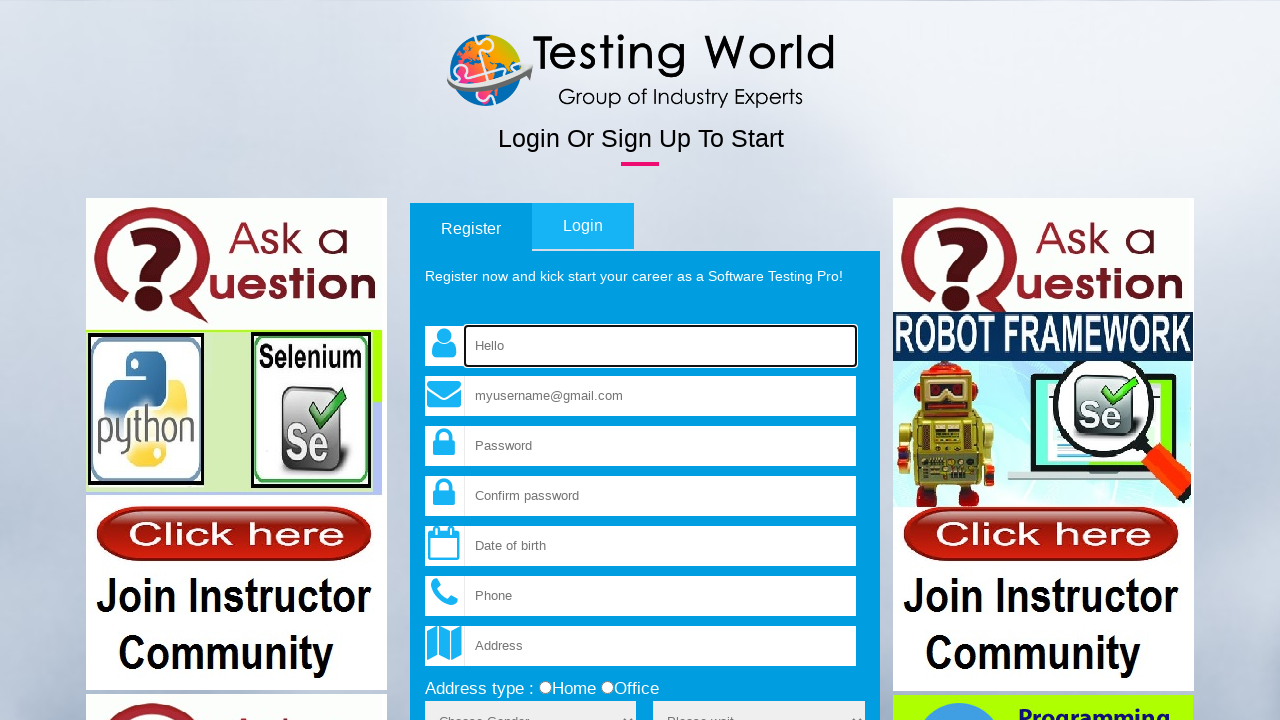

Waited 1 second
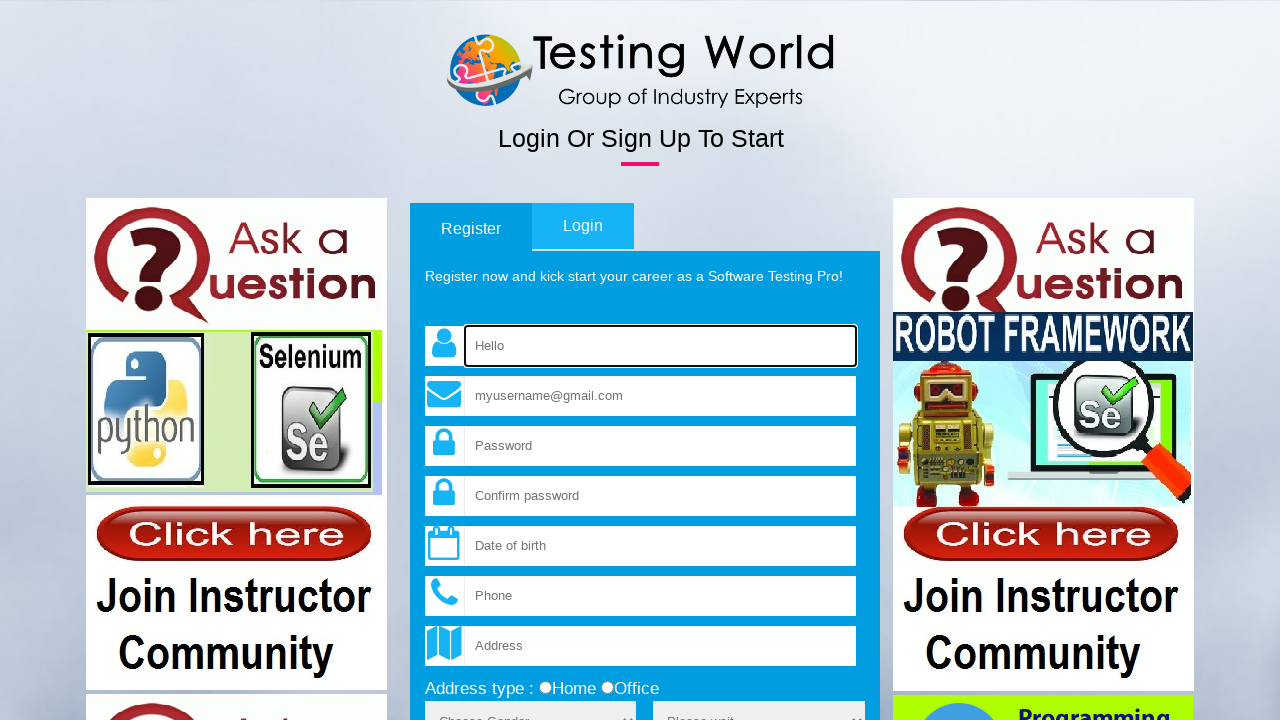

Typed additional text 'This is a test' in username field
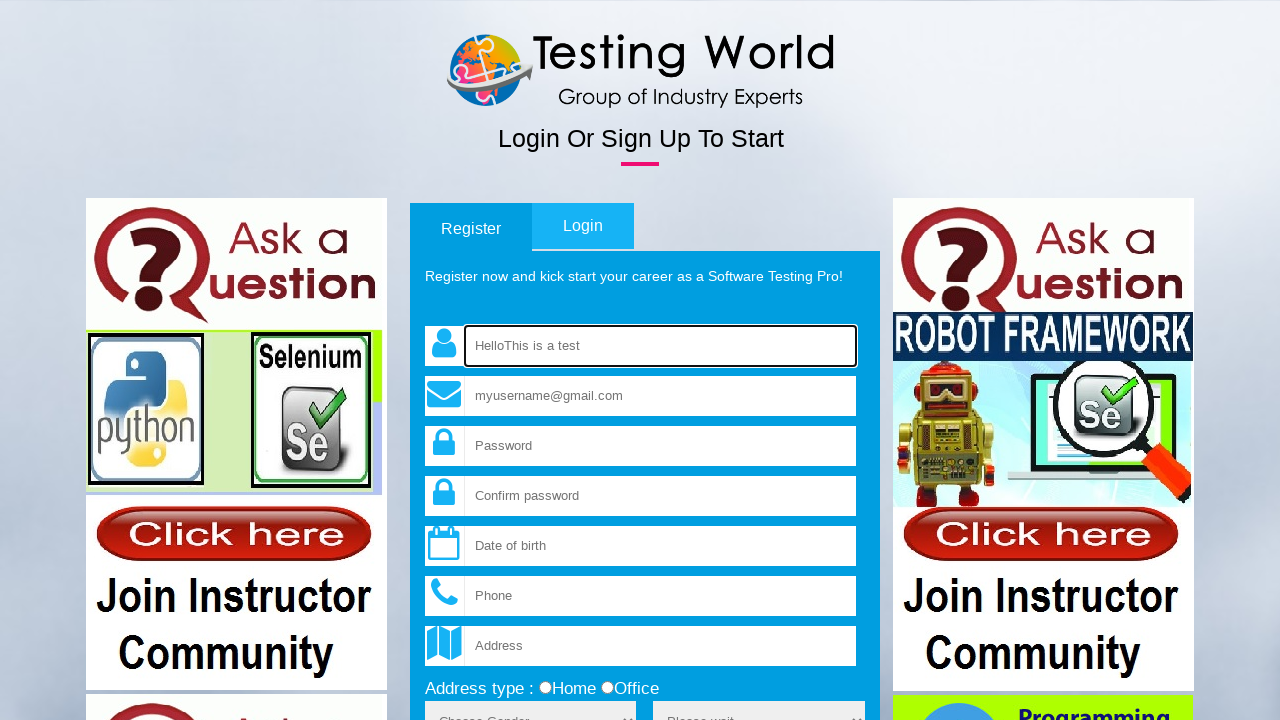

Waited 1 second
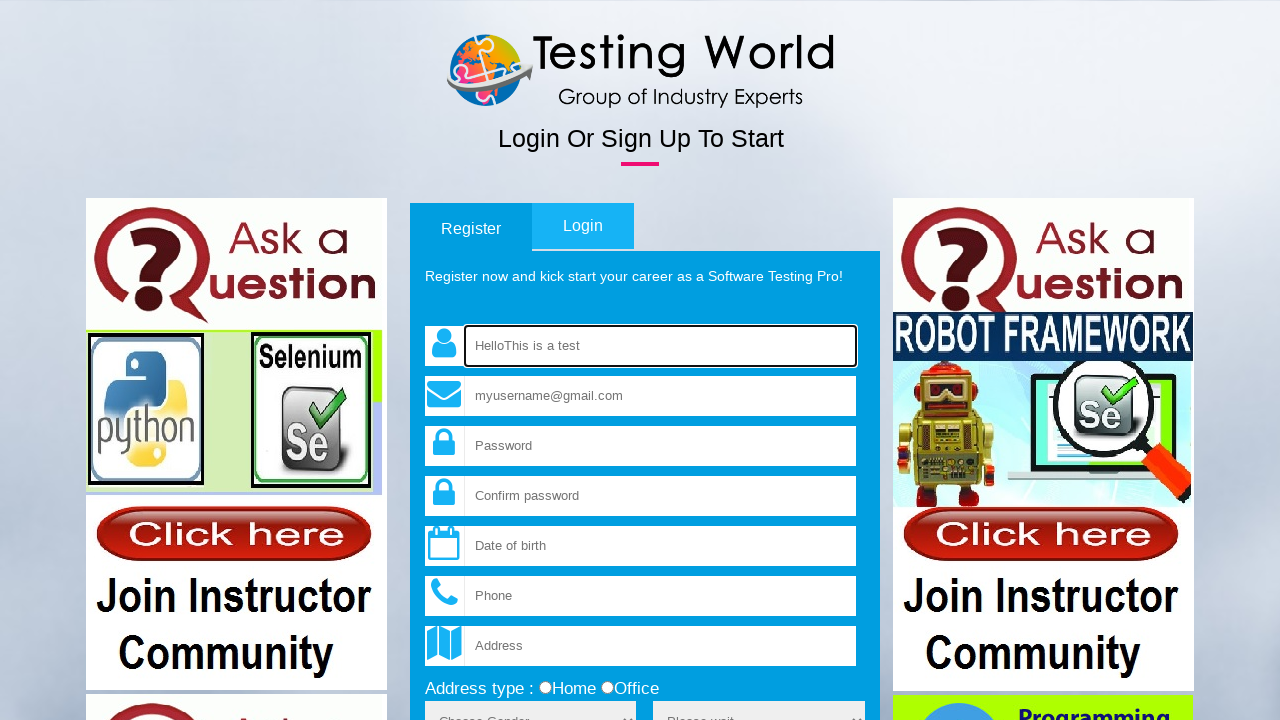

Selected all text in username field using Ctrl+A on input[name='fld_username']
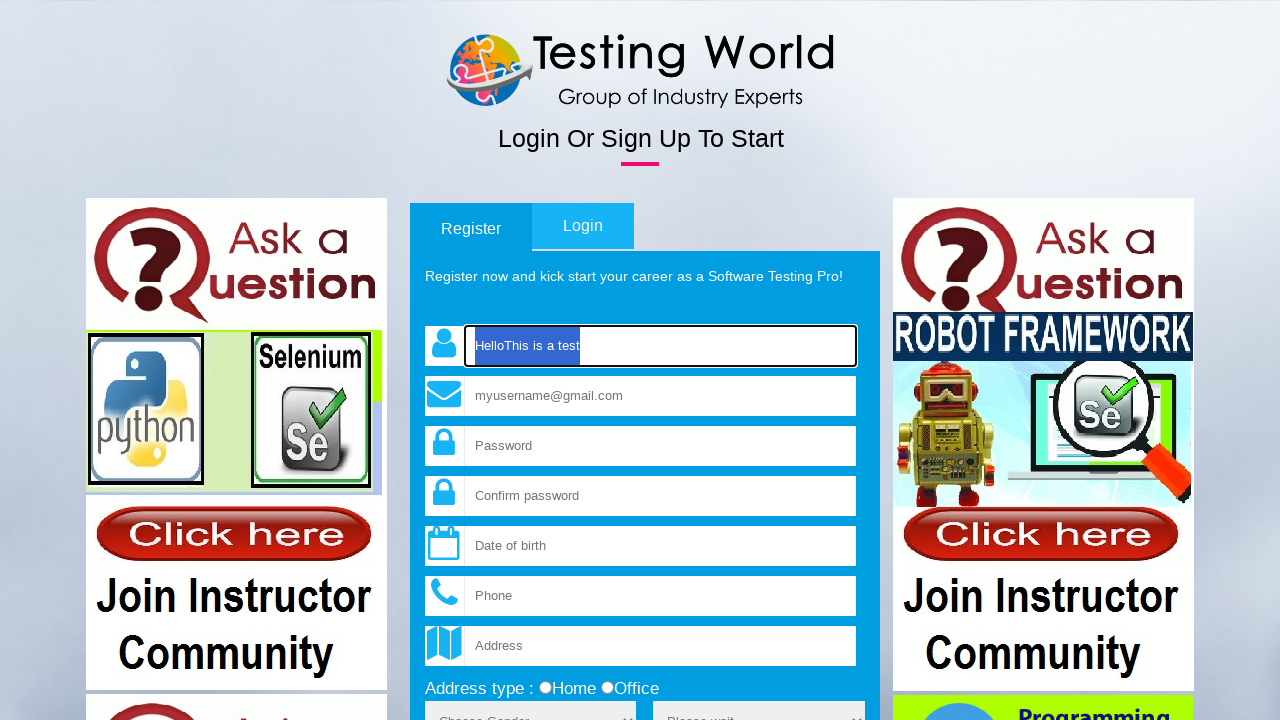

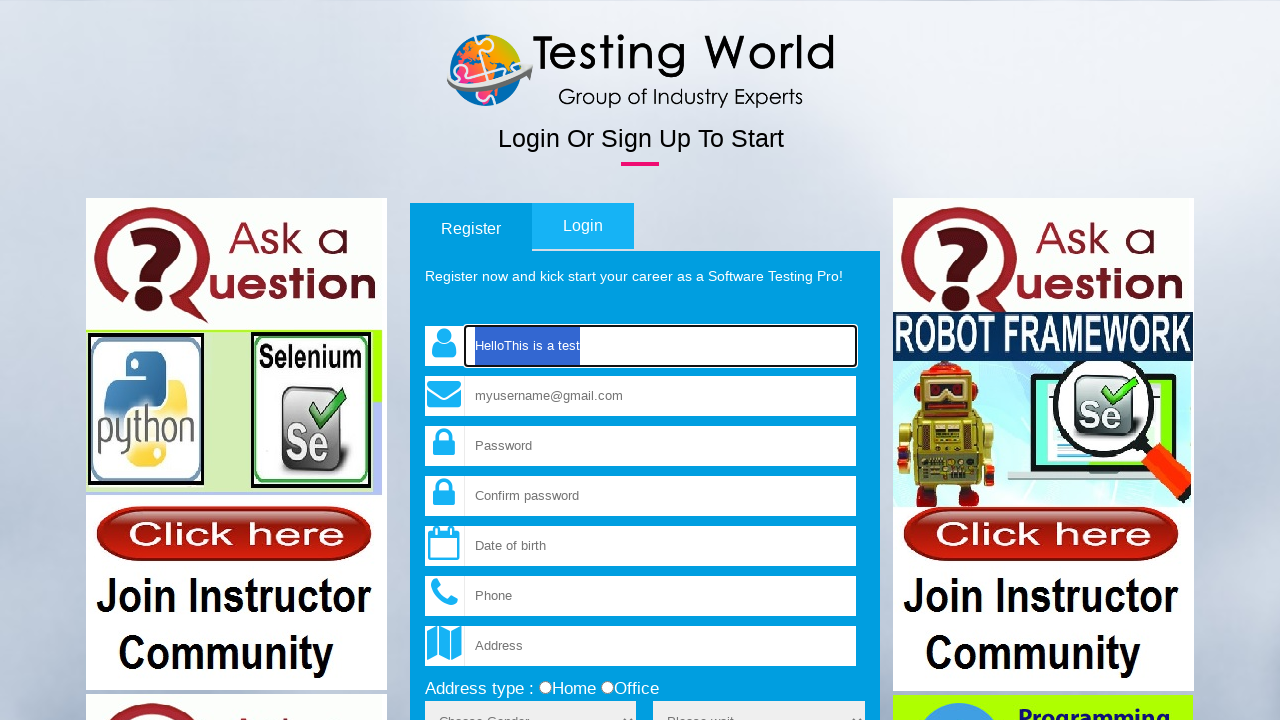